Tests form submission by filling in first name, last name, and email fields, then clicking the submit button

Starting URL: http://secure-retreat-92358.herokuapp.com/

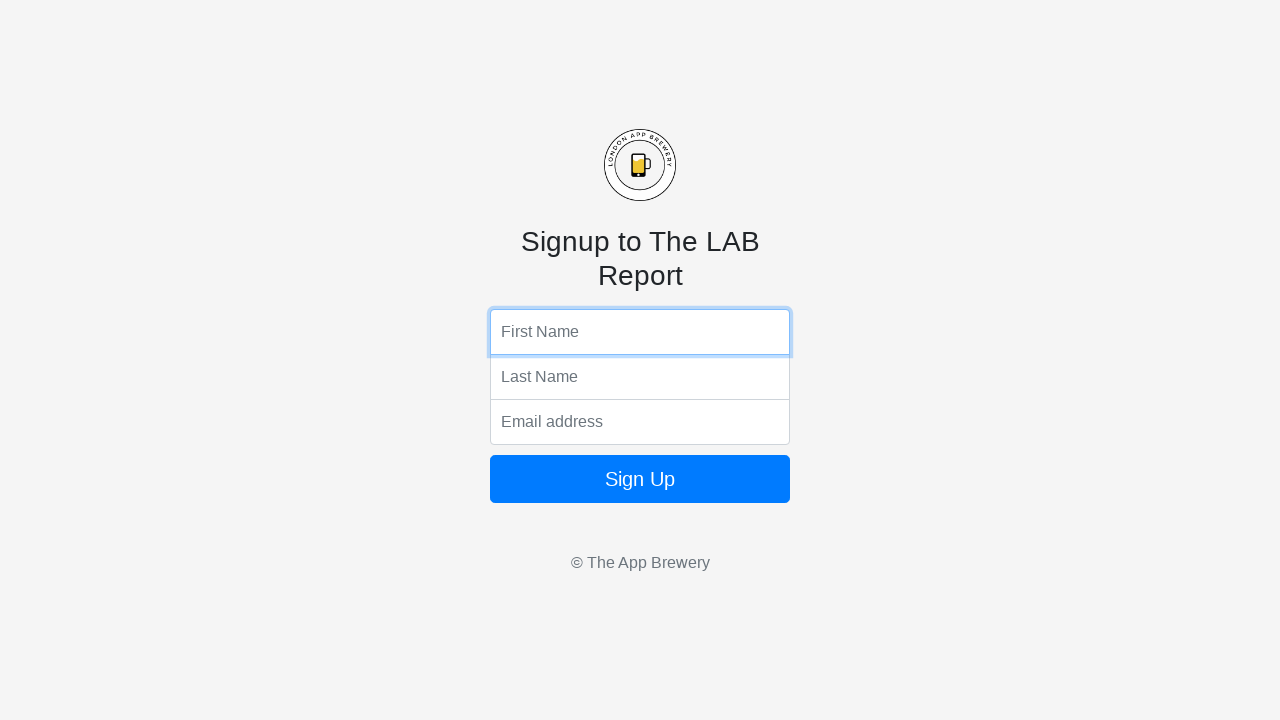

Filled first name field with 'Gabs' on input[name='fName']
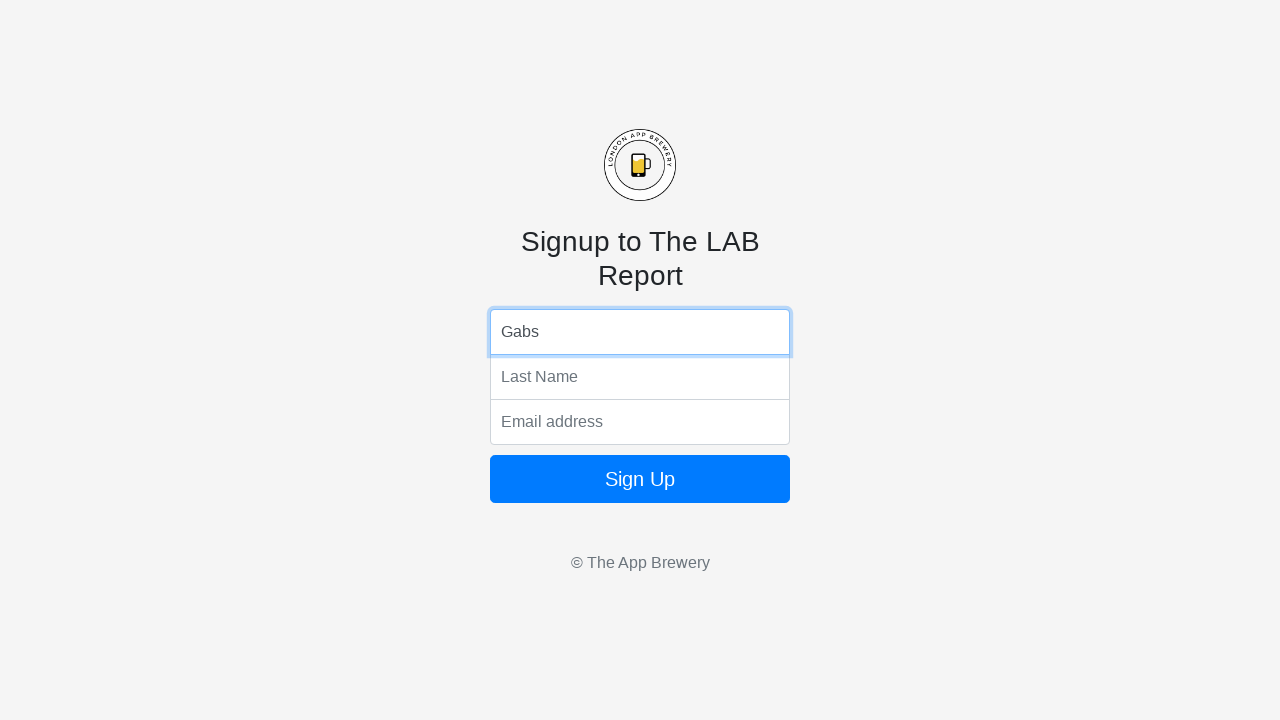

Filled last name field with 'Bergs' on input[name='lName']
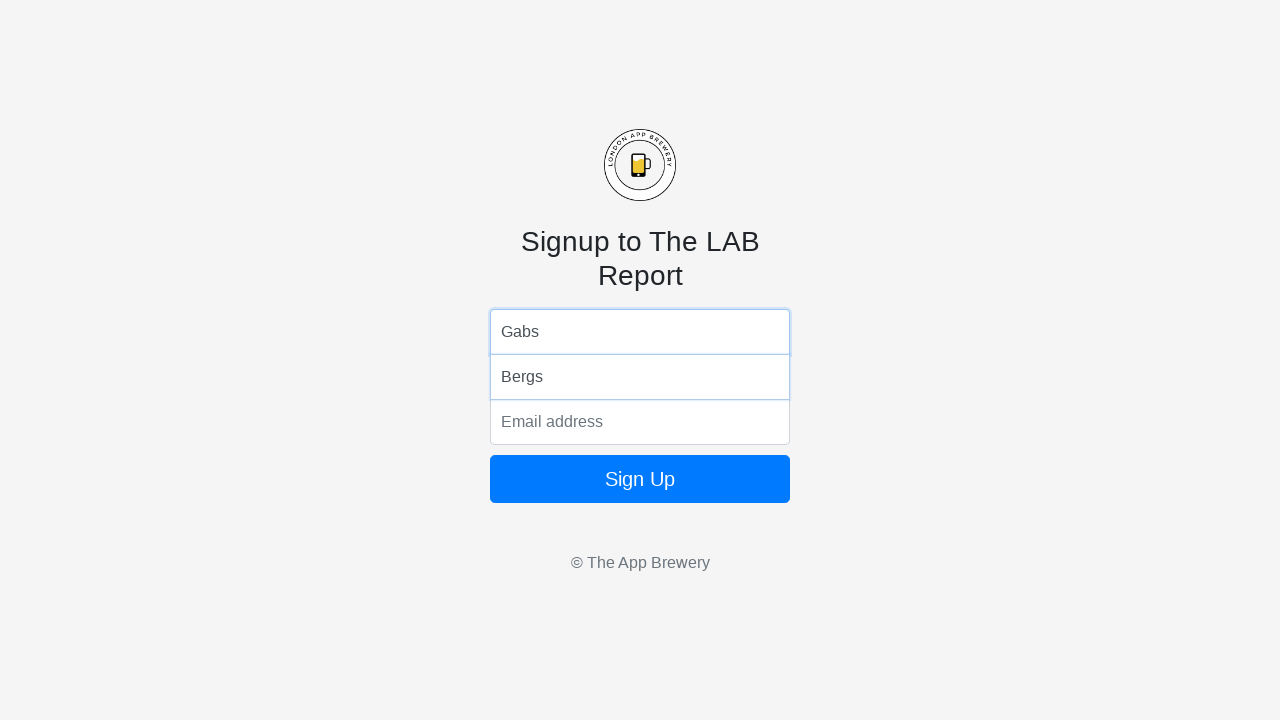

Filled email field with 'gabs@bergs.com' on input[name='email']
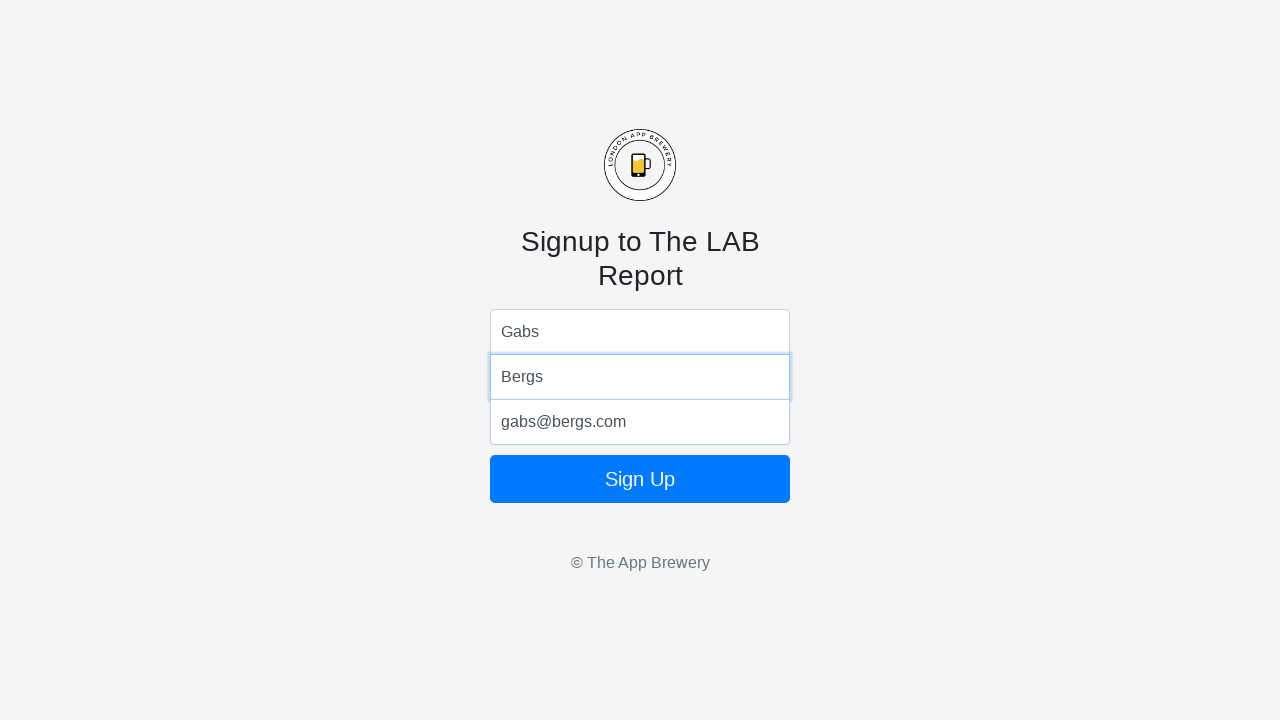

Clicked submit button to submit form at (640, 479) on button
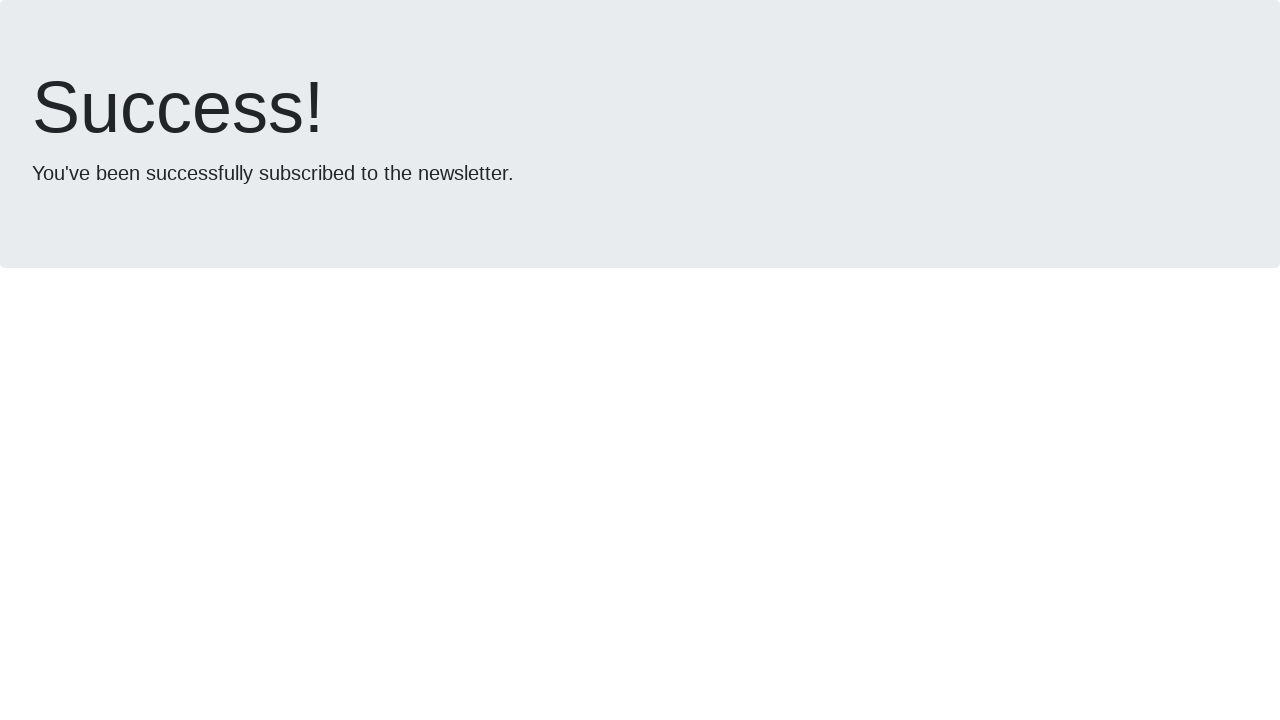

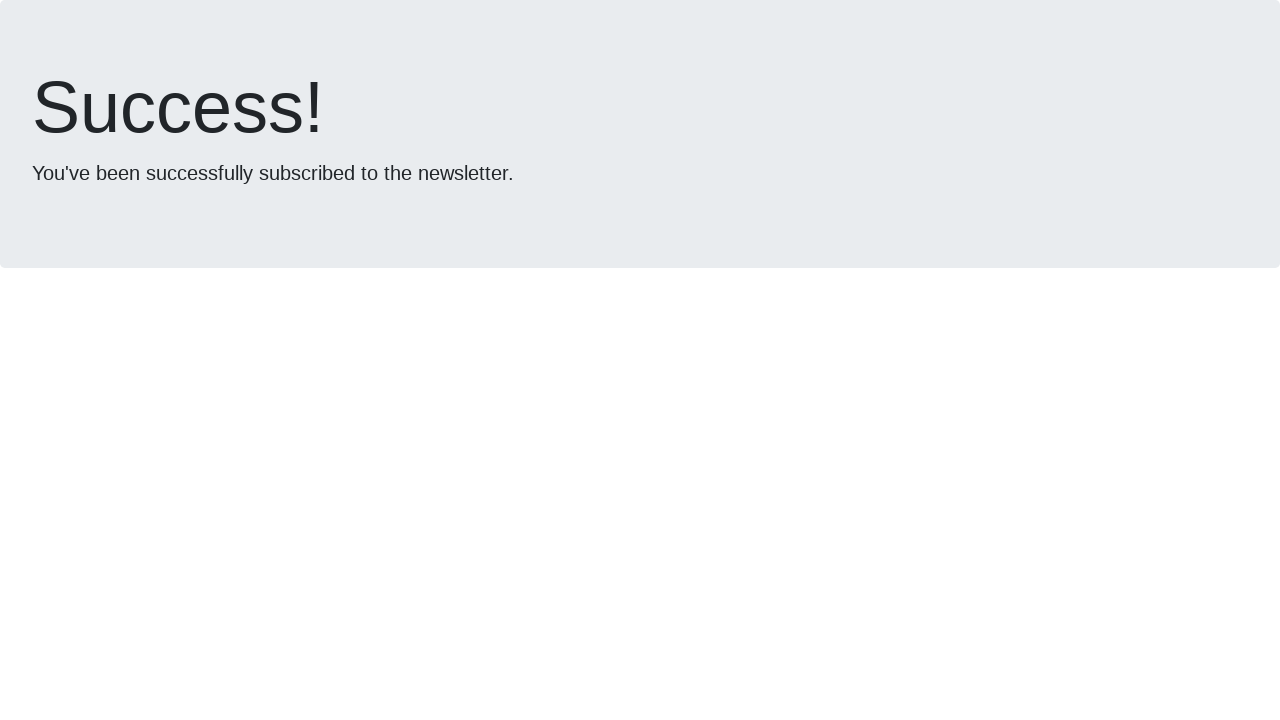